Tests drag and drop functionality by dragging an element to specific coordinates using offset

Starting URL: https://jqueryui.com/droppable/

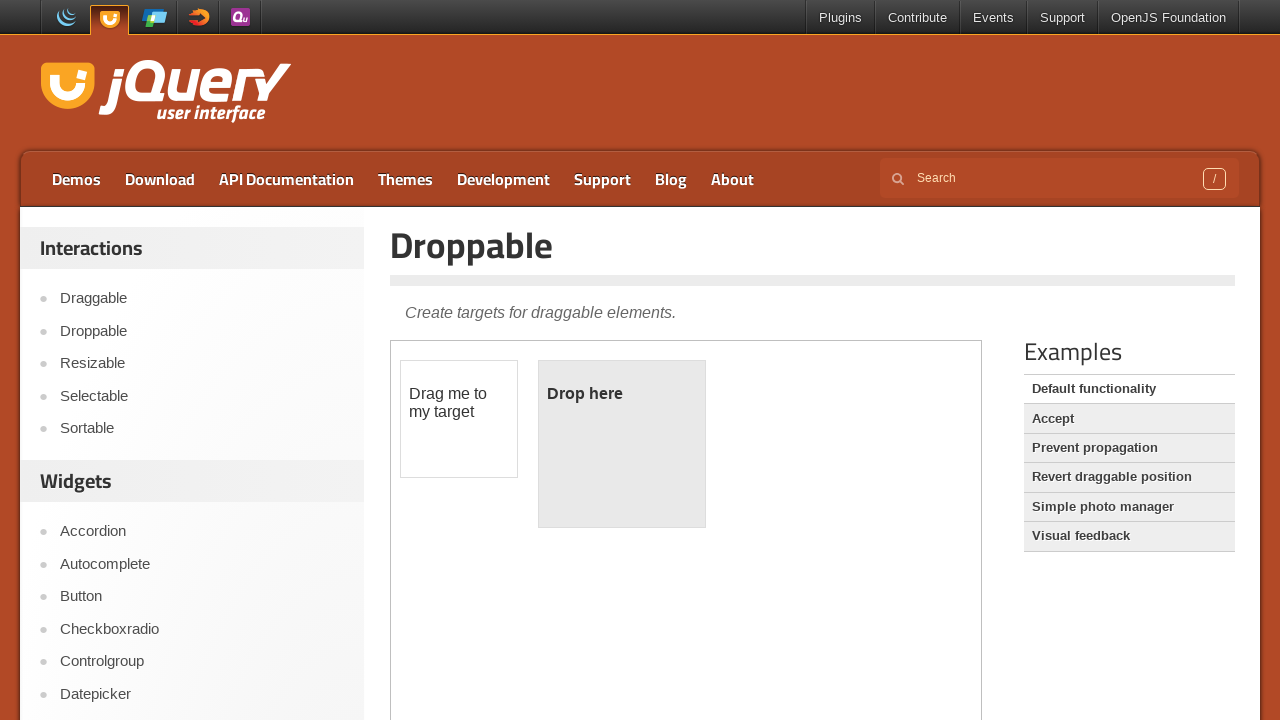

Located the iframe containing drag and drop elements
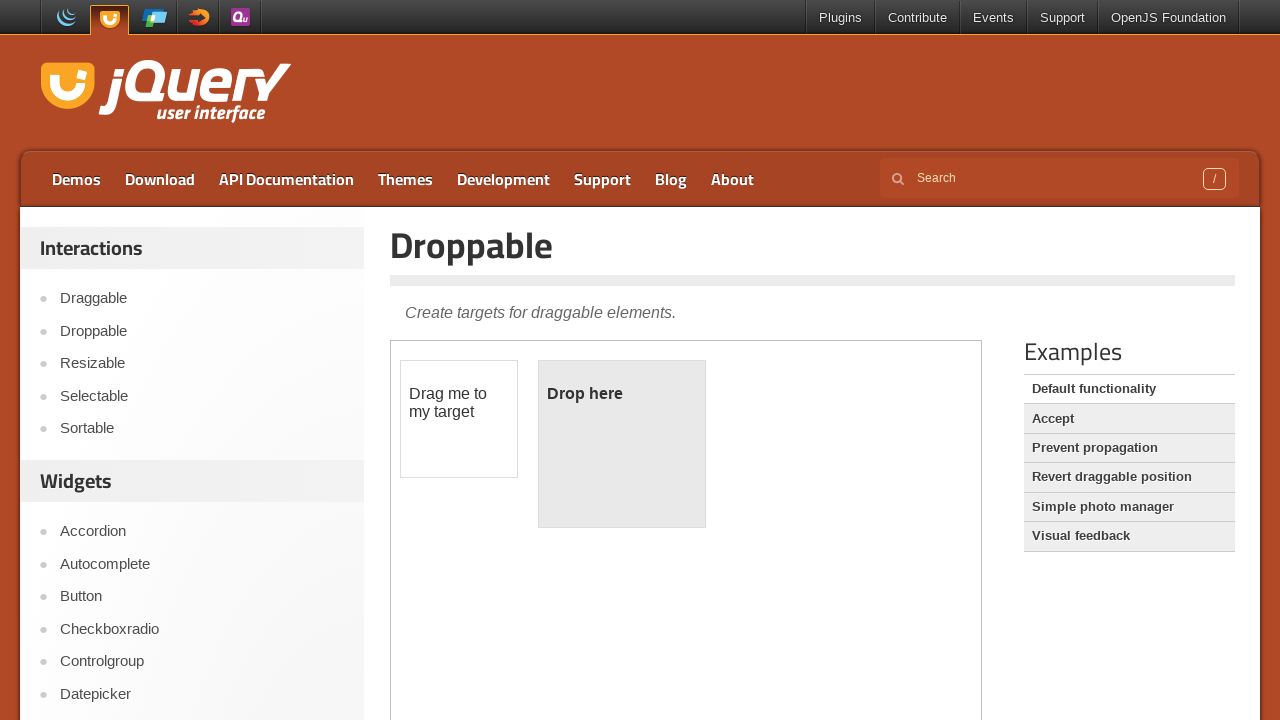

Located the draggable element
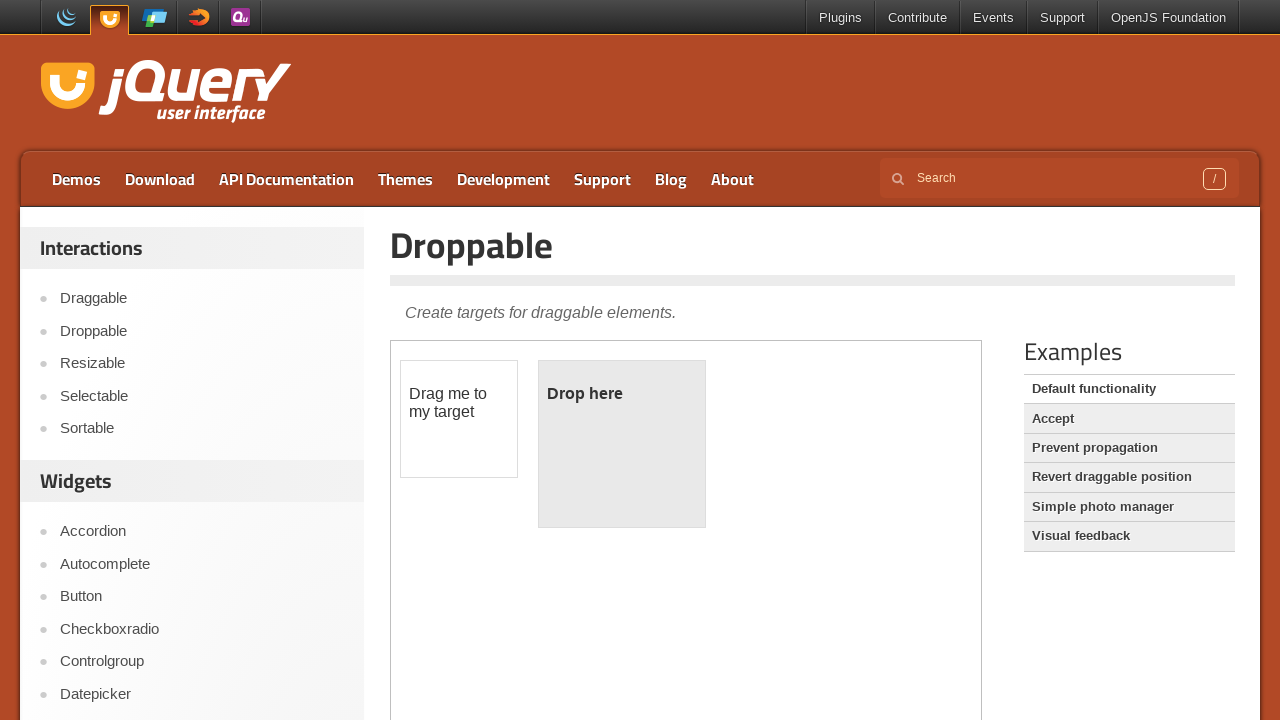

Retrieved bounding box of the draggable element
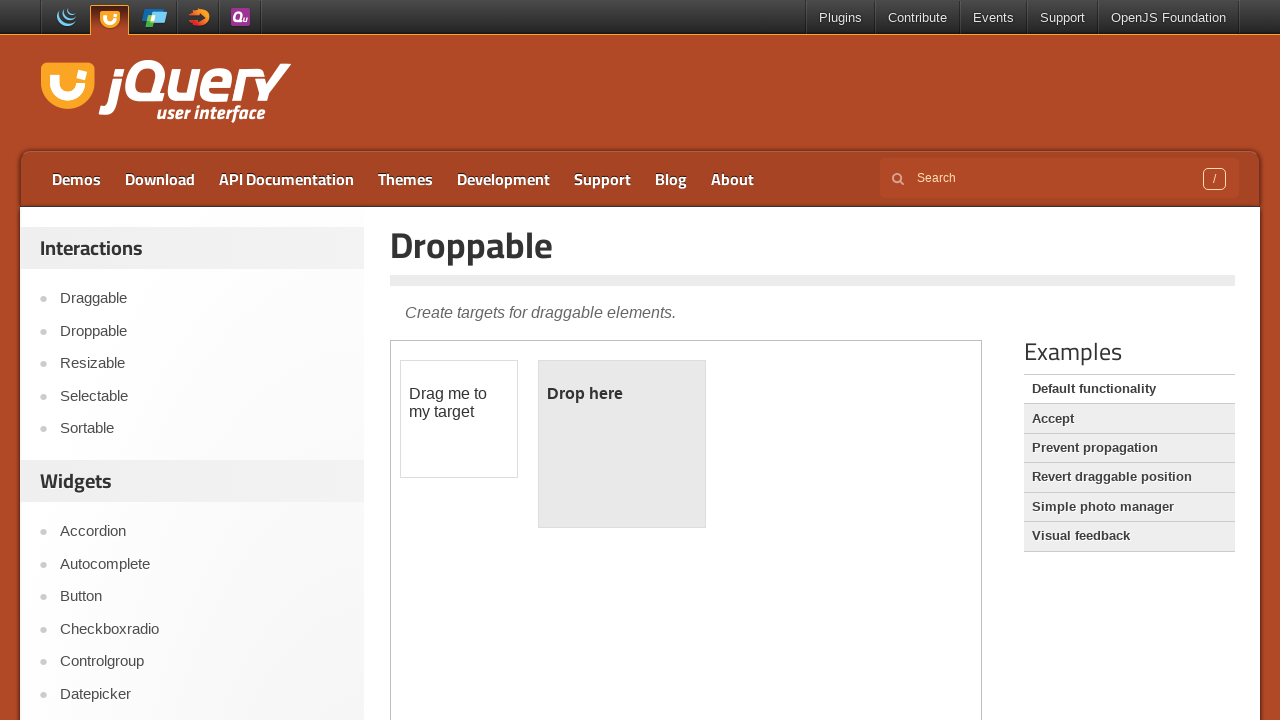

Moved mouse to center of draggable element at (459, 419)
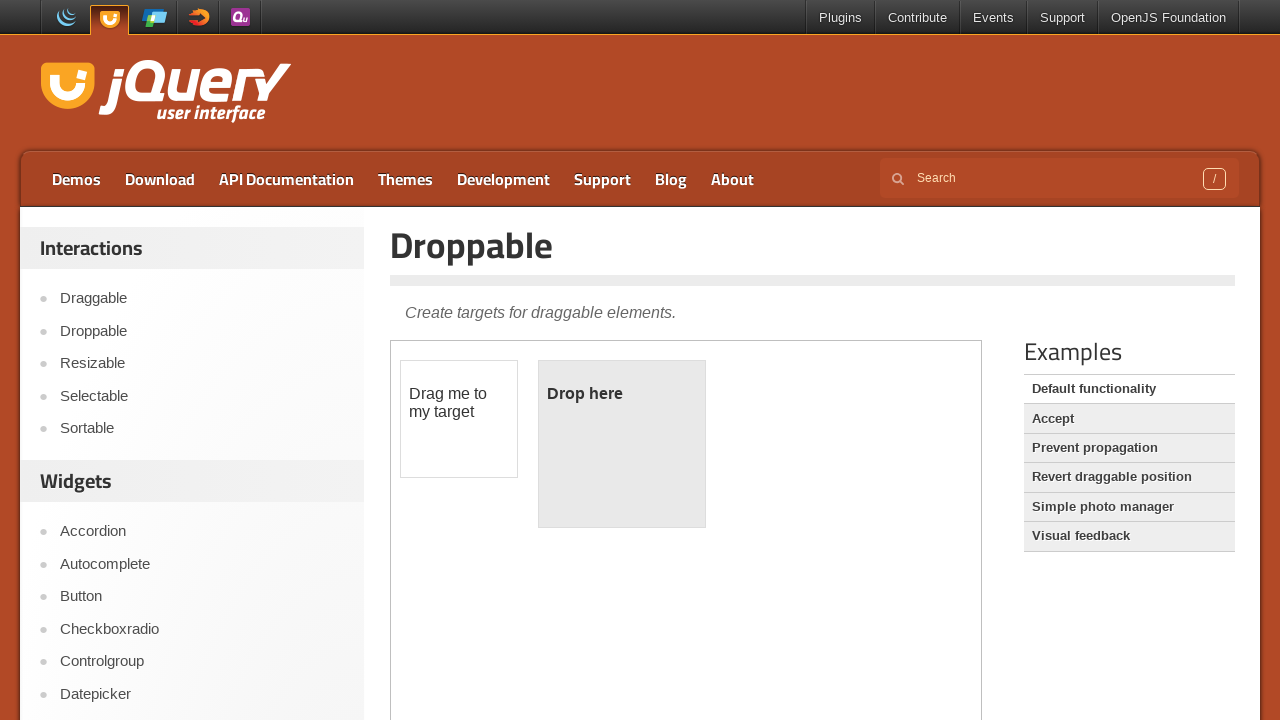

Pressed mouse button down to start drag at (459, 419)
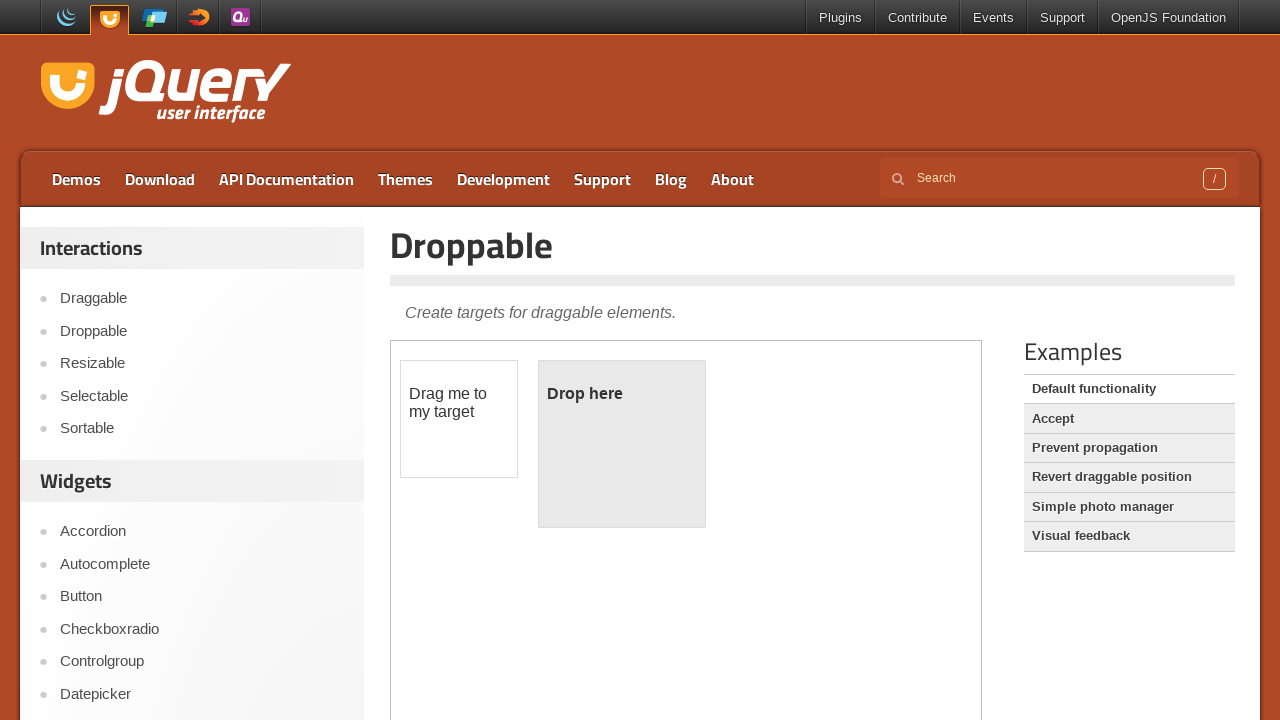

Dragged element to target coordinates (offset by 150px right, 28px down) at (609, 447)
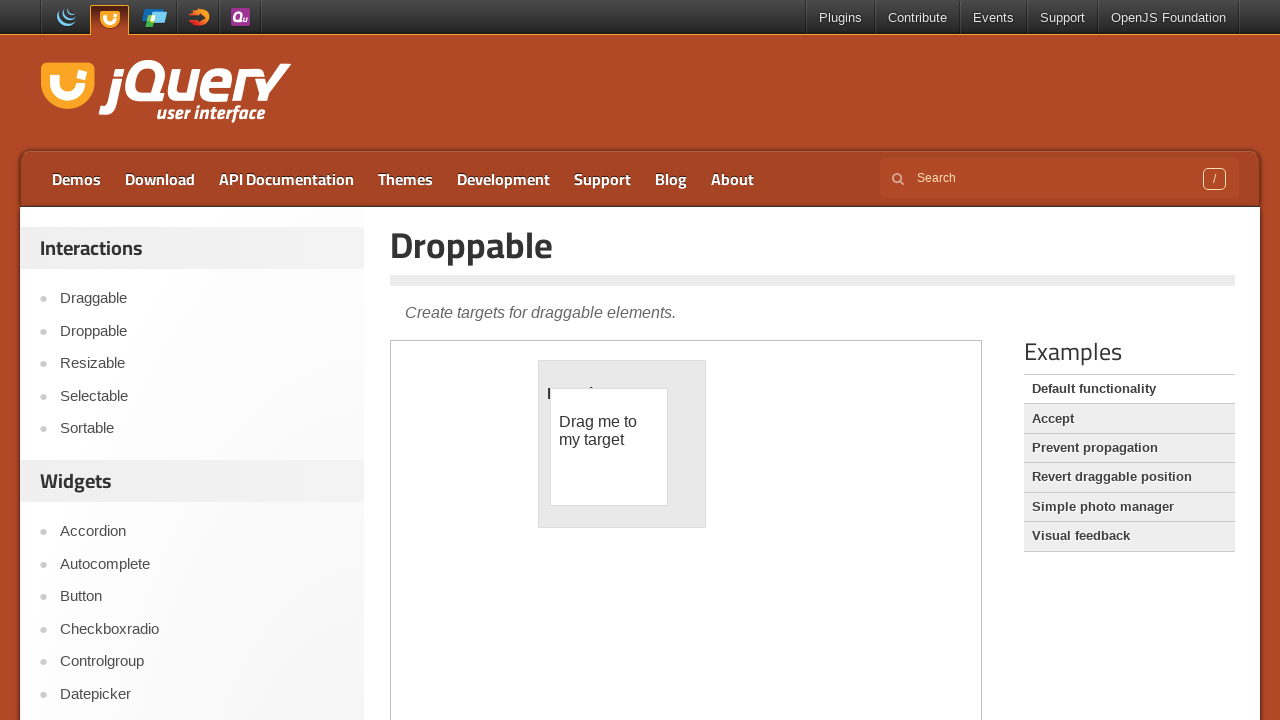

Released mouse button to complete drag and drop operation at (609, 447)
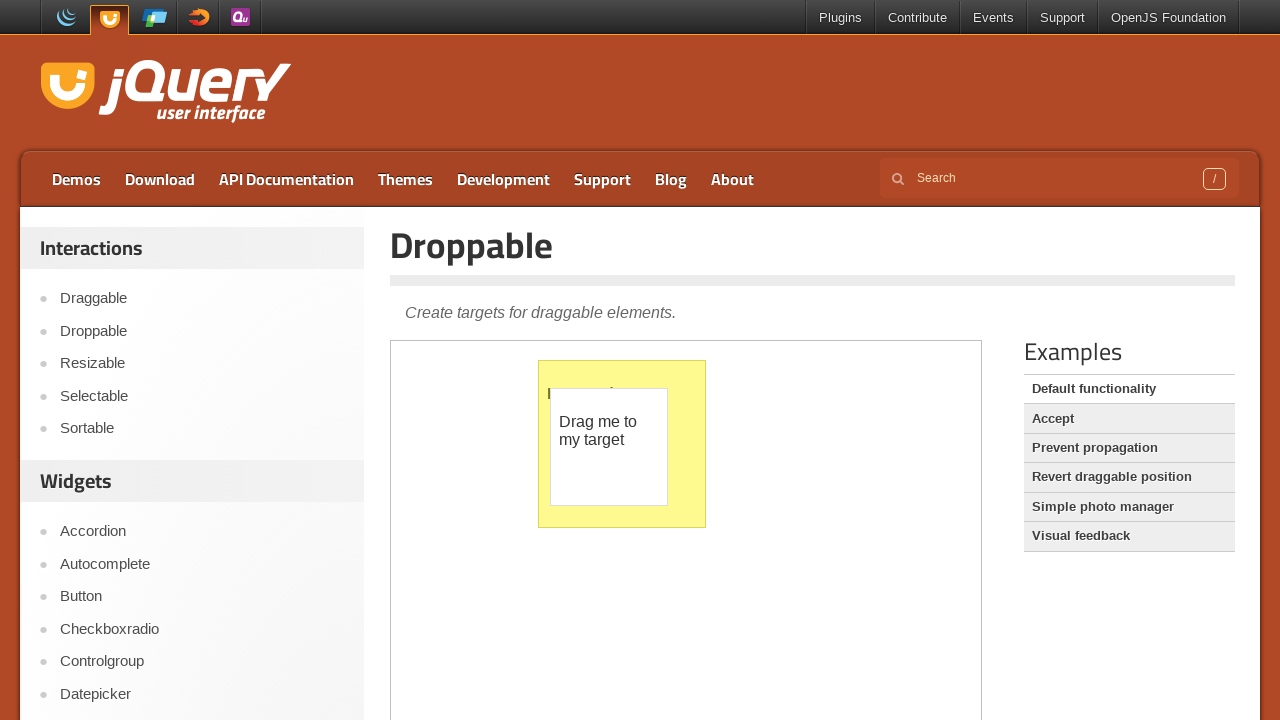

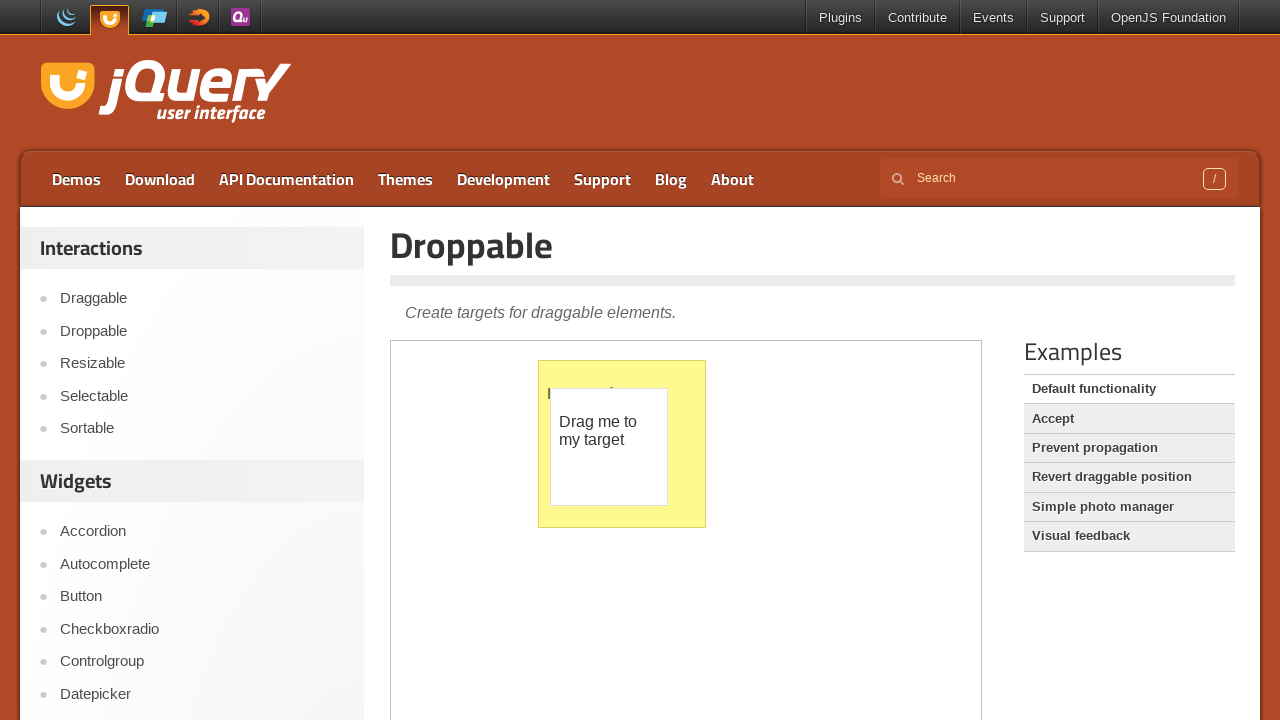